Tests a text box form by filling in user name, email, current address, and permanent address fields, then submitting the form

Starting URL: https://demoqa.com/text-box

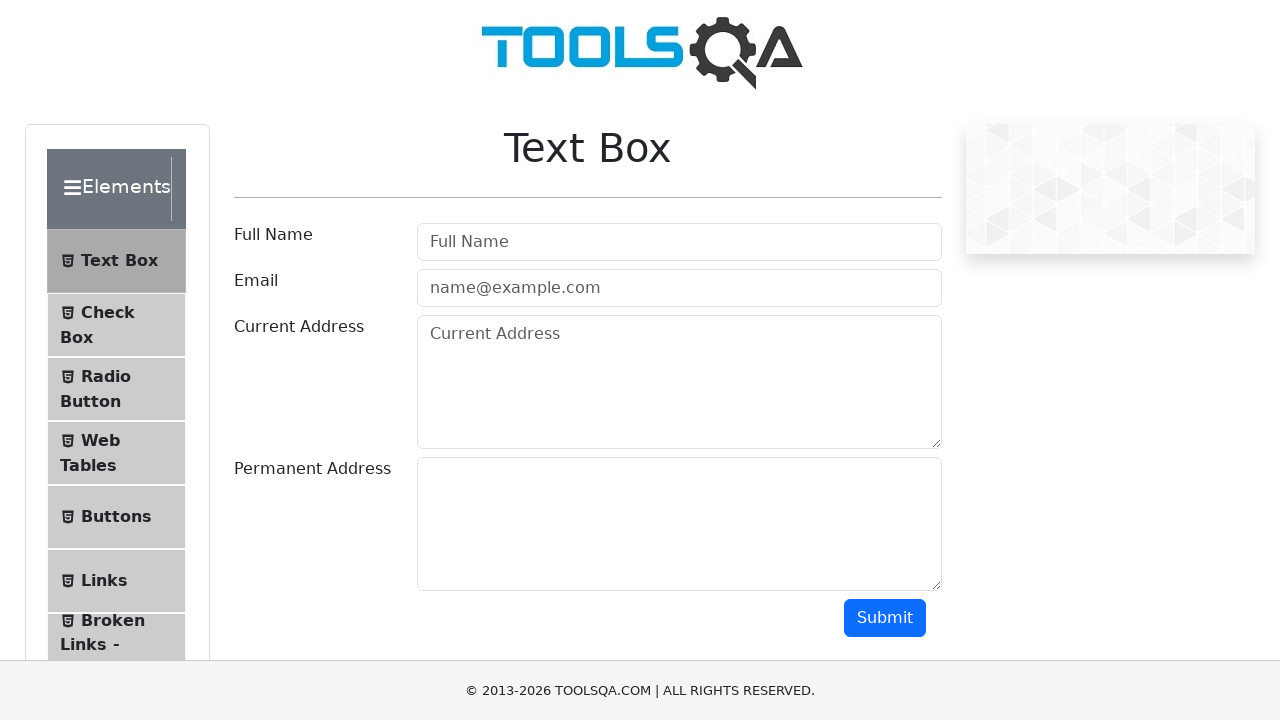

Filled user name field with 'Rajesh Kumar' on #userName
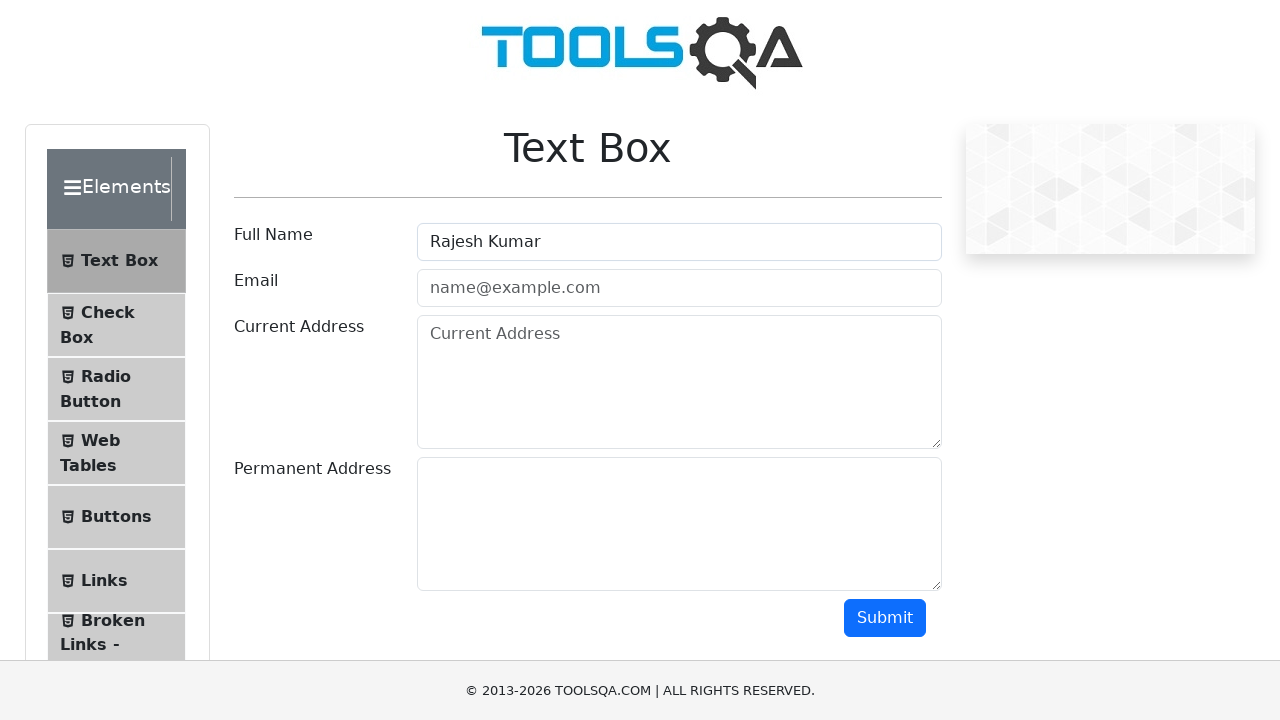

Filled user email field with 'rajesh.kumar@example.com' on #userEmail
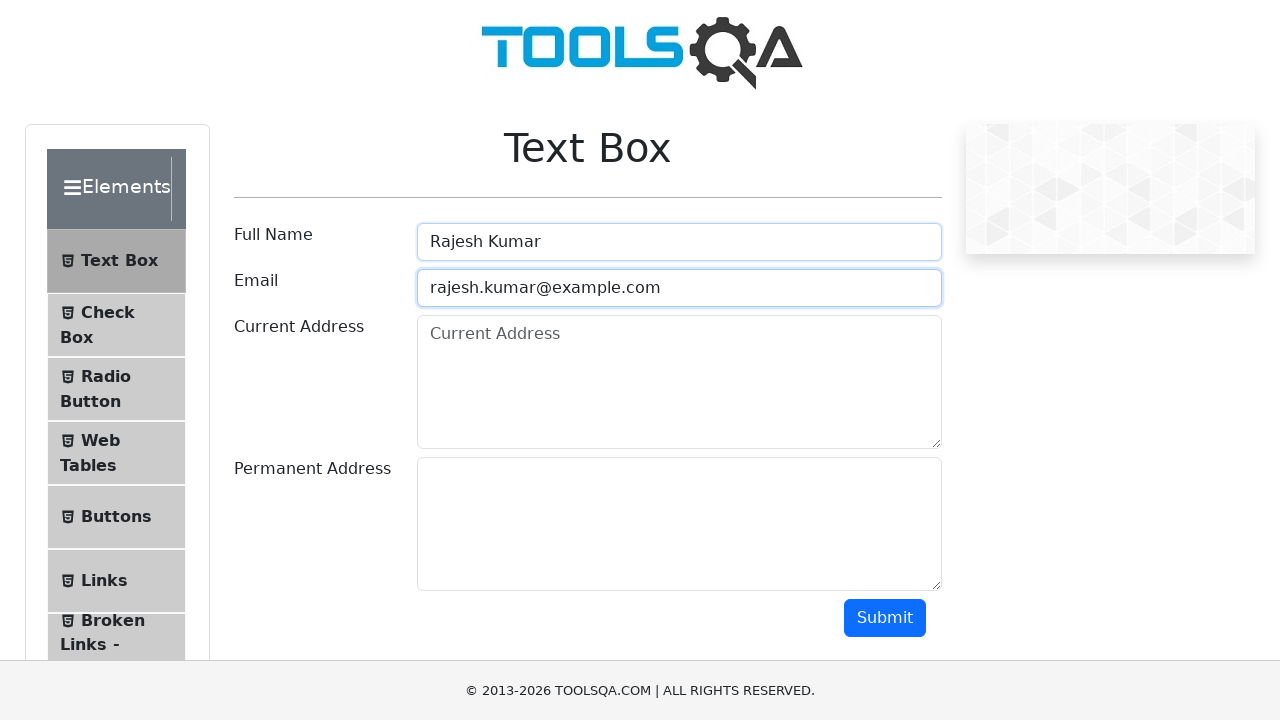

Filled current address field with '123 Main Street, Electronic City Phase 1, Bangalore-560100' on #currentAddress
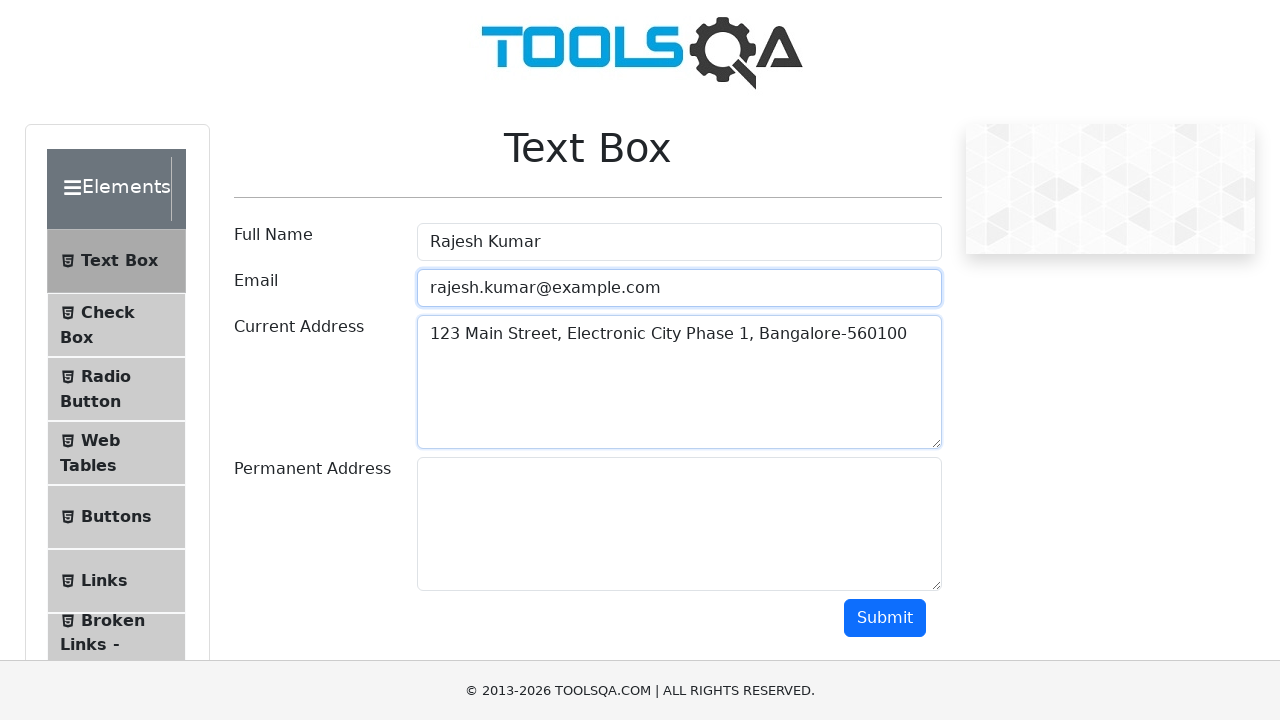

Filled permanent address field with '456 Village Road, Hyderabad, Telangana-500001' on #permanentAddress
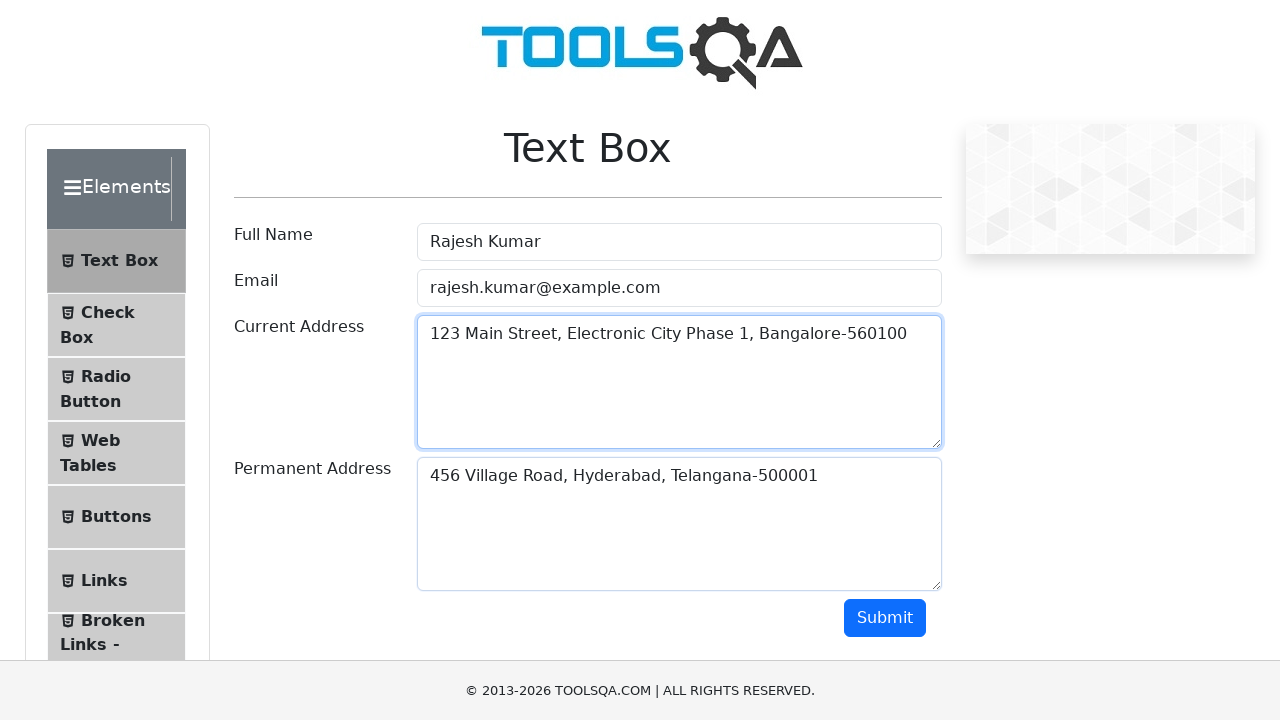

Clicked submit button to submit the text box form at (885, 618) on #submit
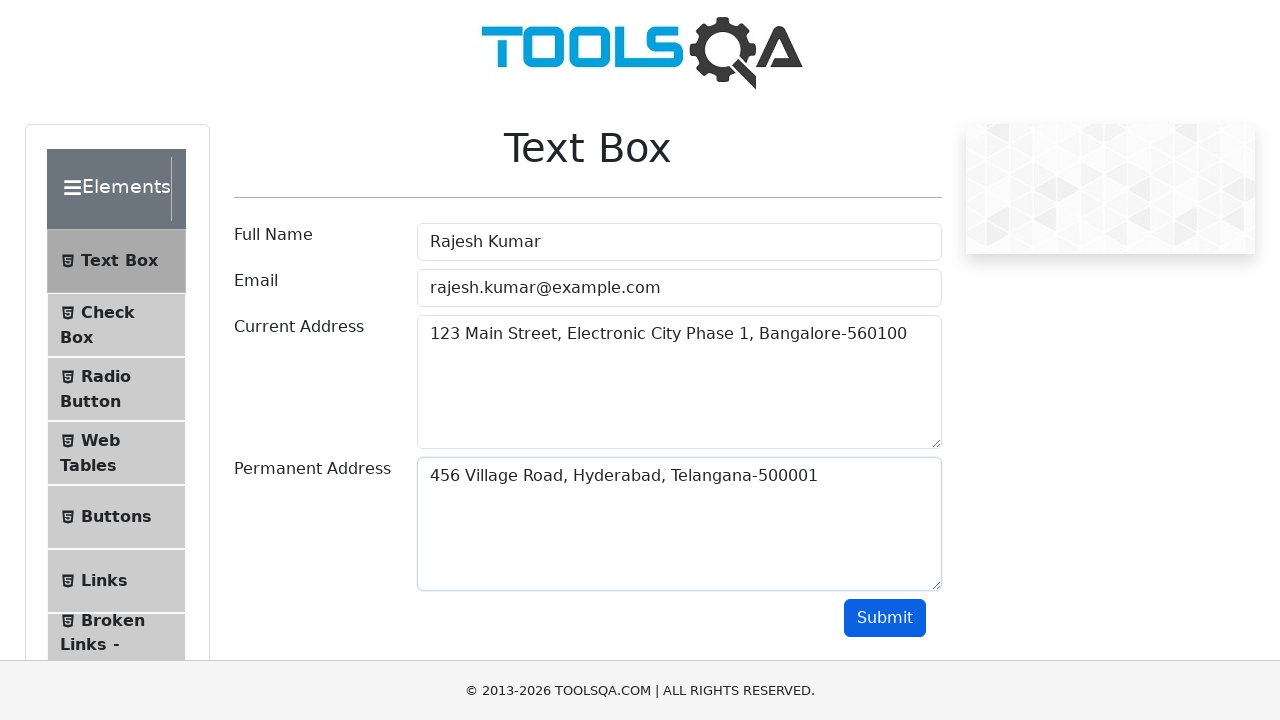

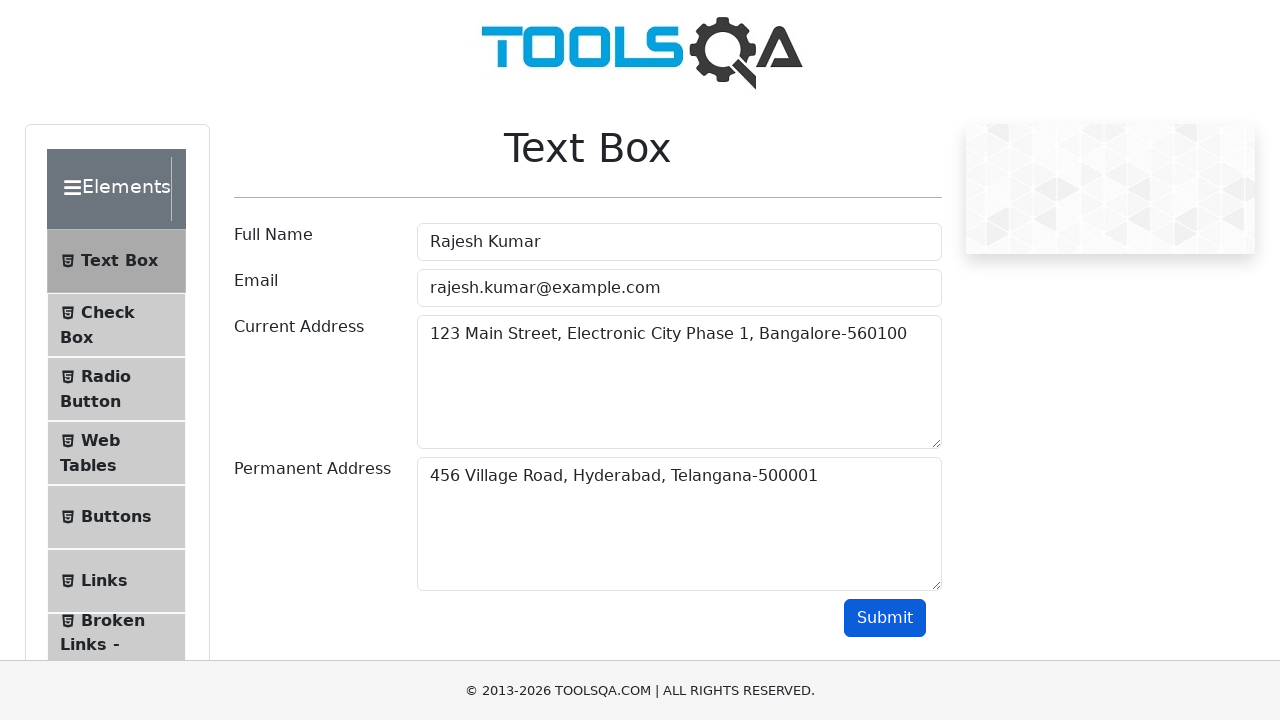